Verifies UI elements on the NextBaseCRM login page, including the "Remember me" checkbox label text, "Forgot password" link text, and the href attribute of the forgot password link.

Starting URL: https://login1.nextbasecrm.com/

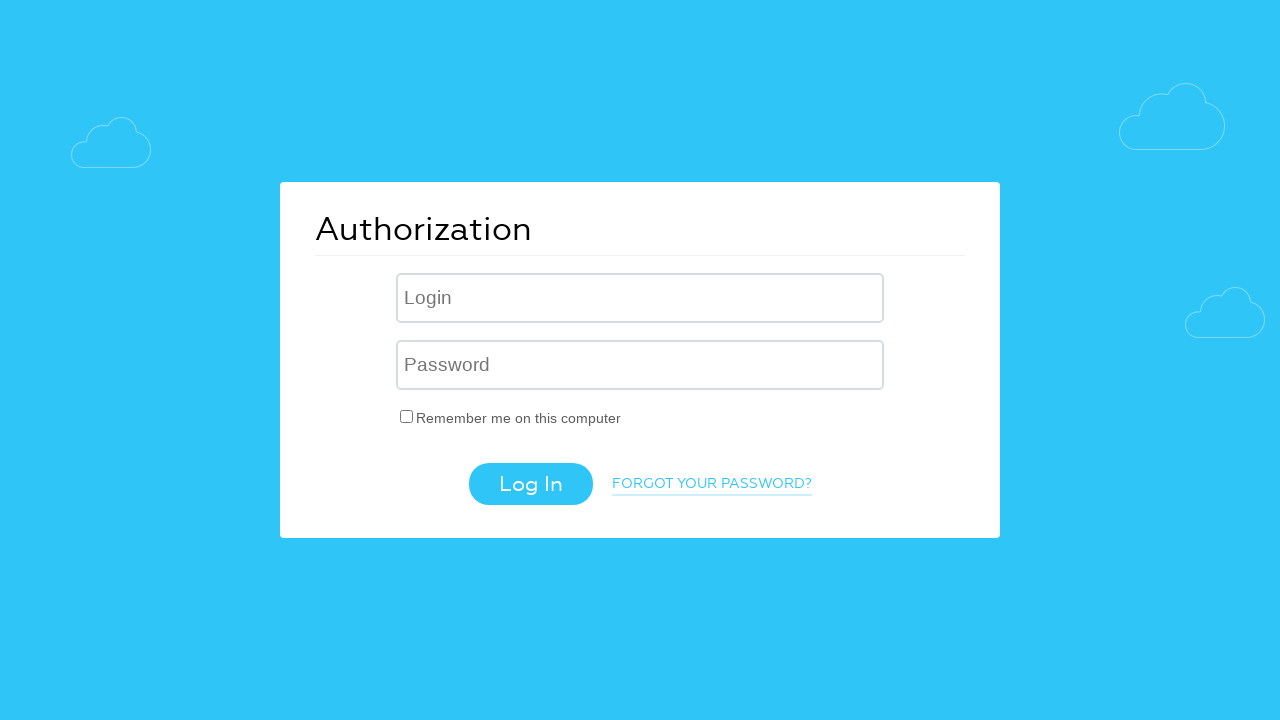

Waited for 'Remember me' checkbox label to load on NextBaseCRM login page
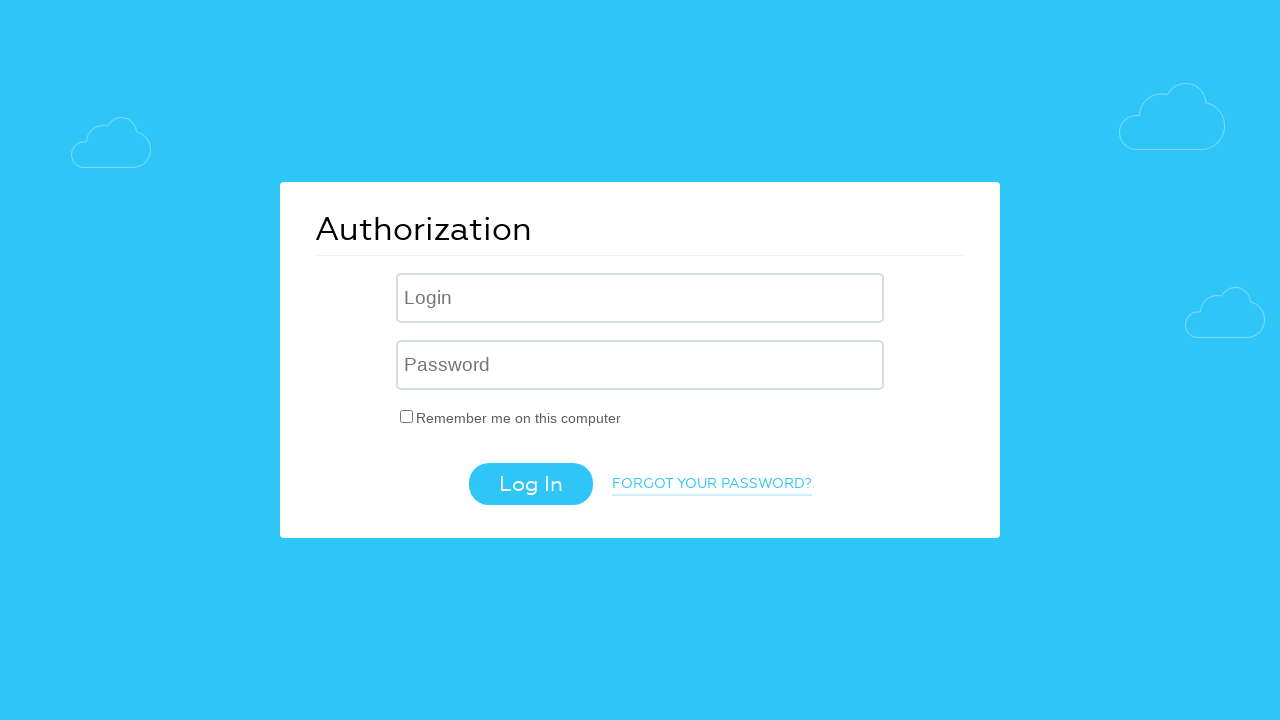

Located 'Remember me' checkbox label element
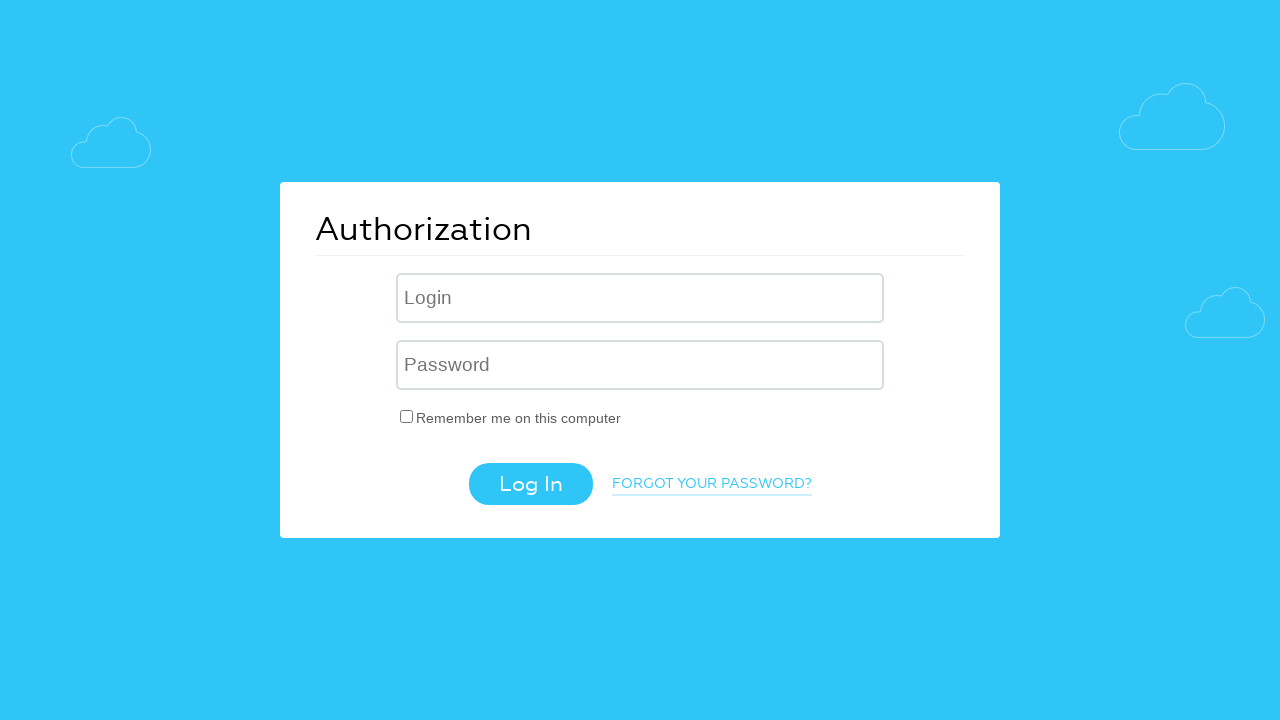

Retrieved 'Remember me' label text content: 'Remember me on this computer'
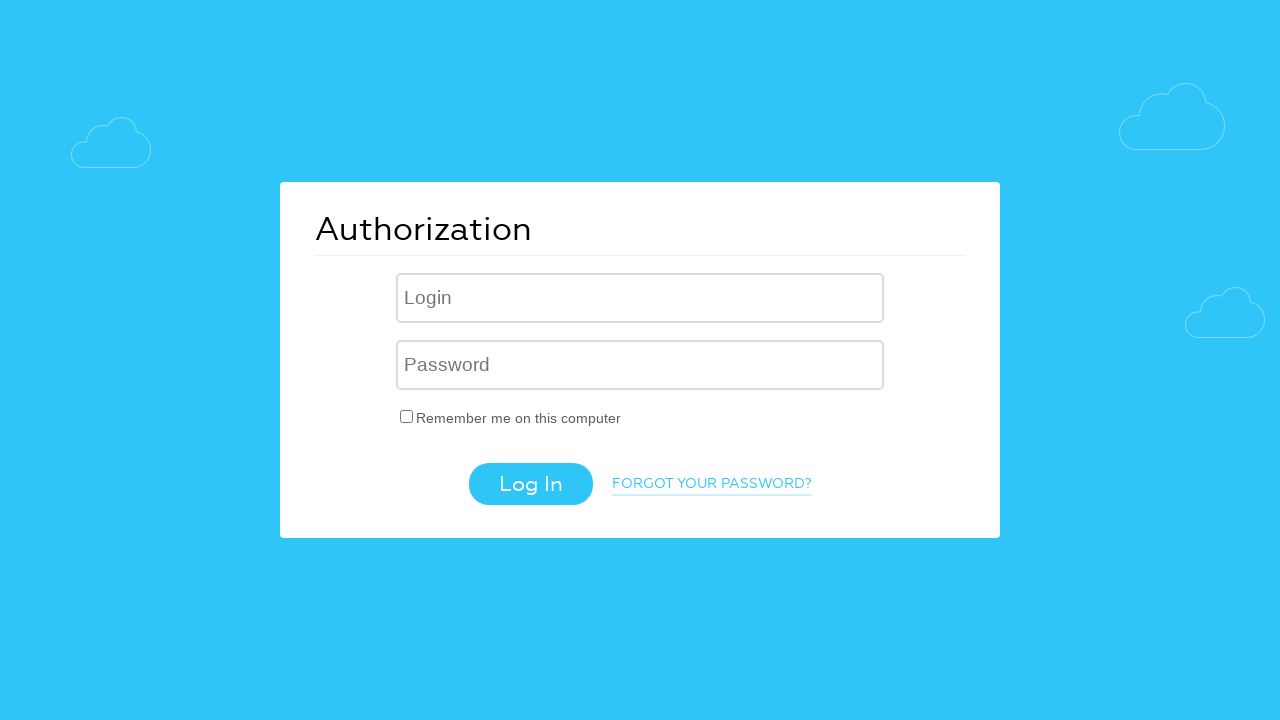

Verified 'Remember me' label text matches expected value
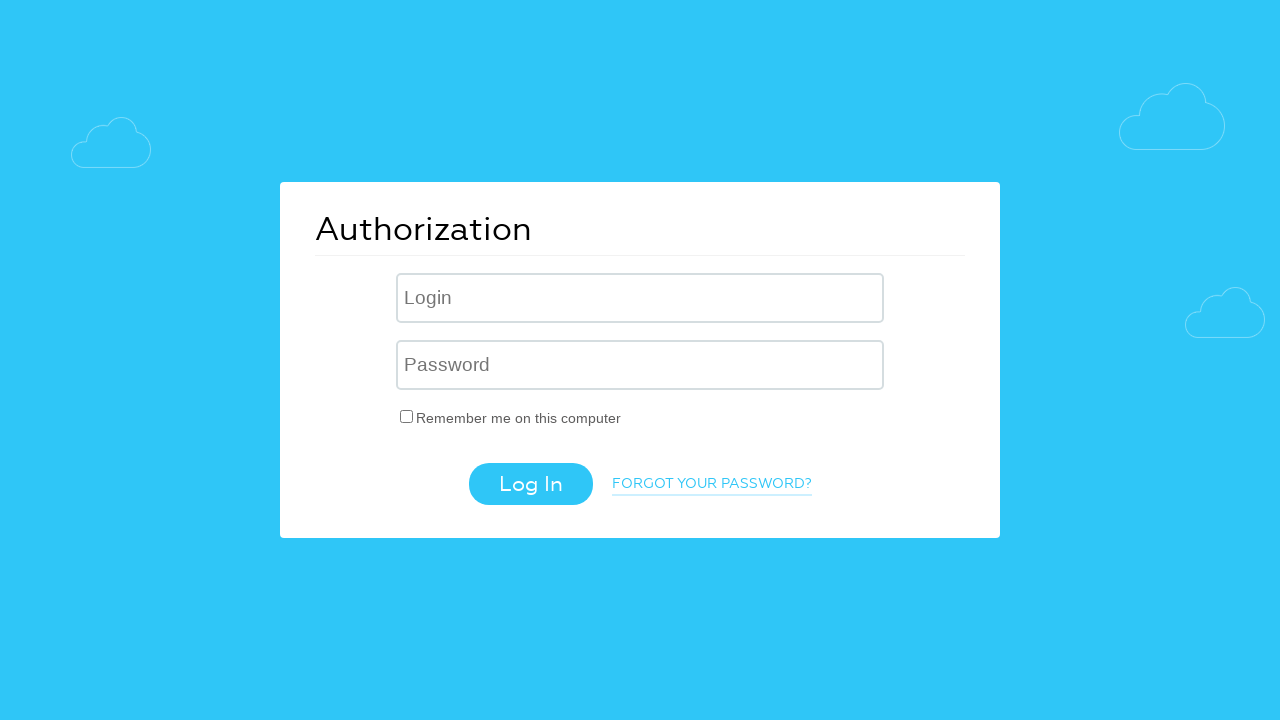

Located 'Forgot password' link element
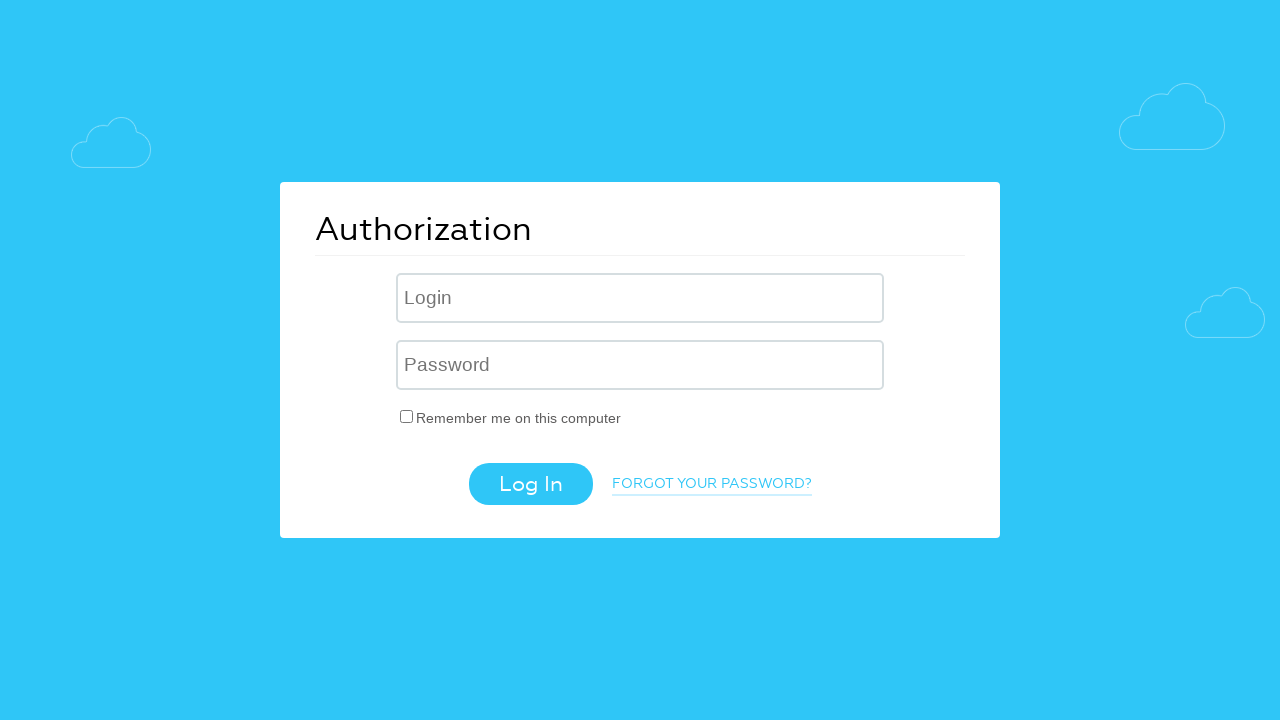

Retrieved 'Forgot password' link text content: 'Forgot your password?'
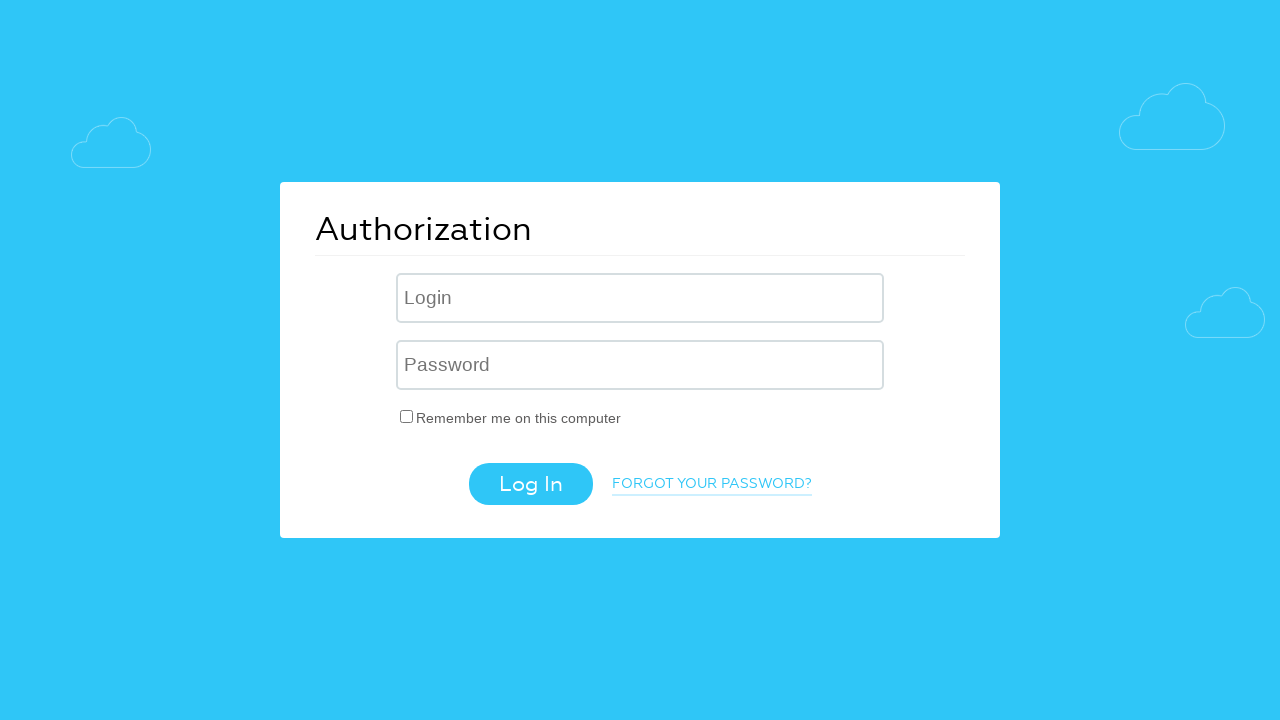

Verified 'Forgot password' link text matches expected value
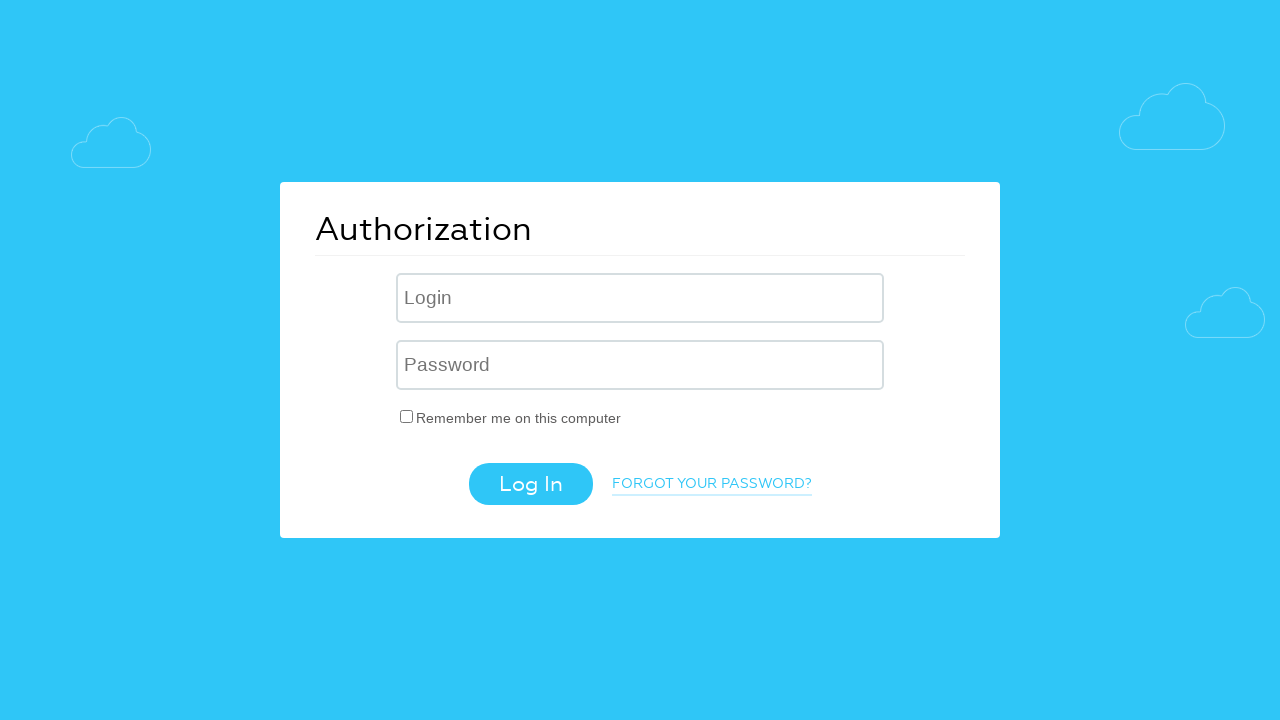

Retrieved 'Forgot password' link href attribute: '/?forgot_password=yes'
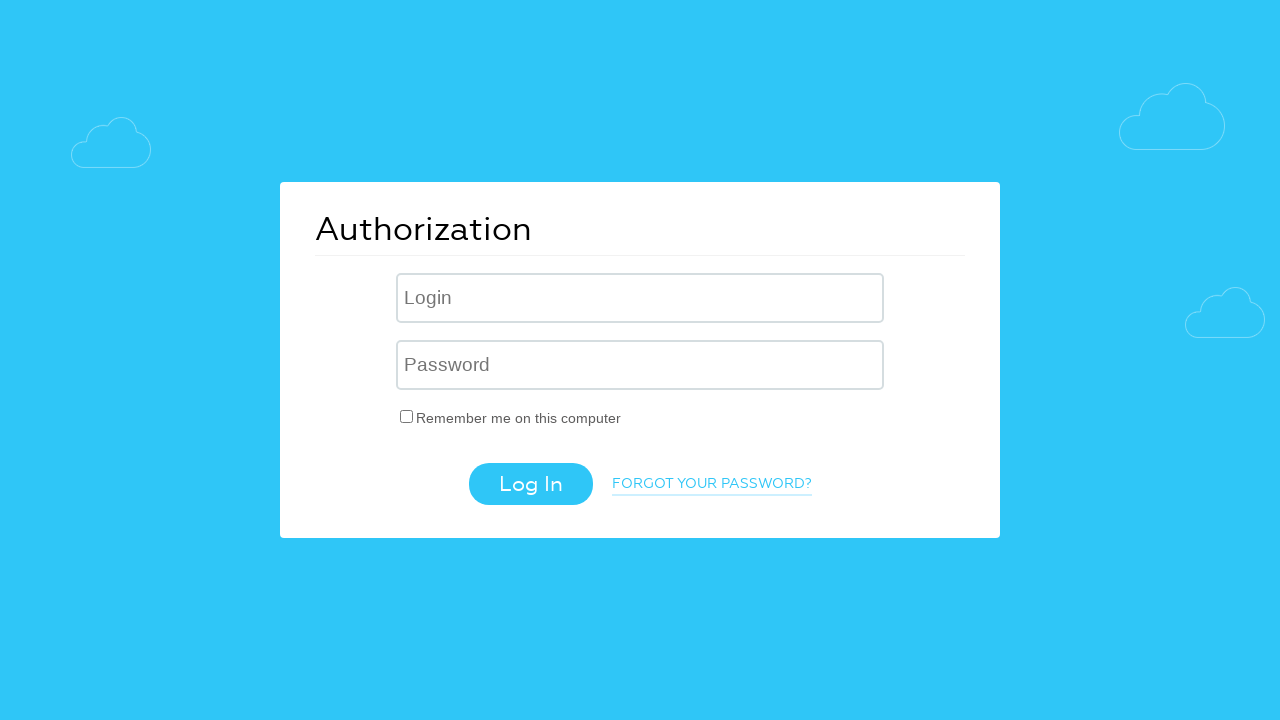

Verified 'Forgot password' href contains expected parameter 'forgot_password=yes'
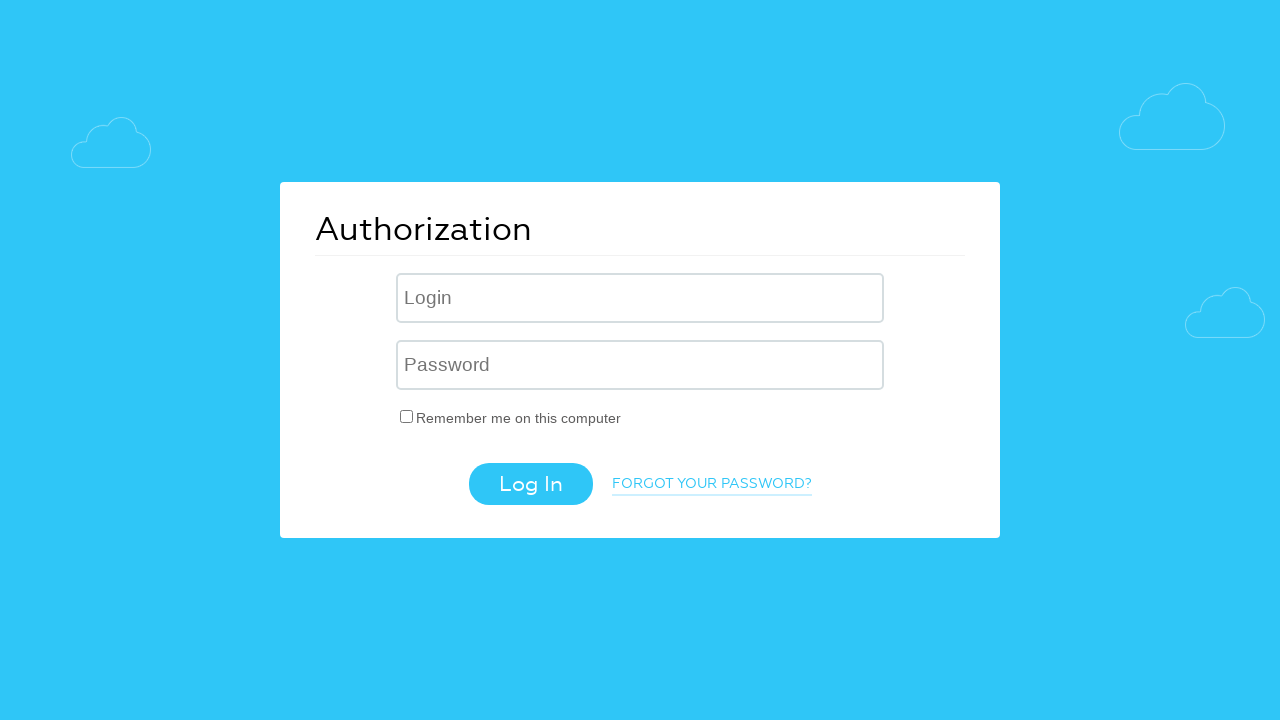

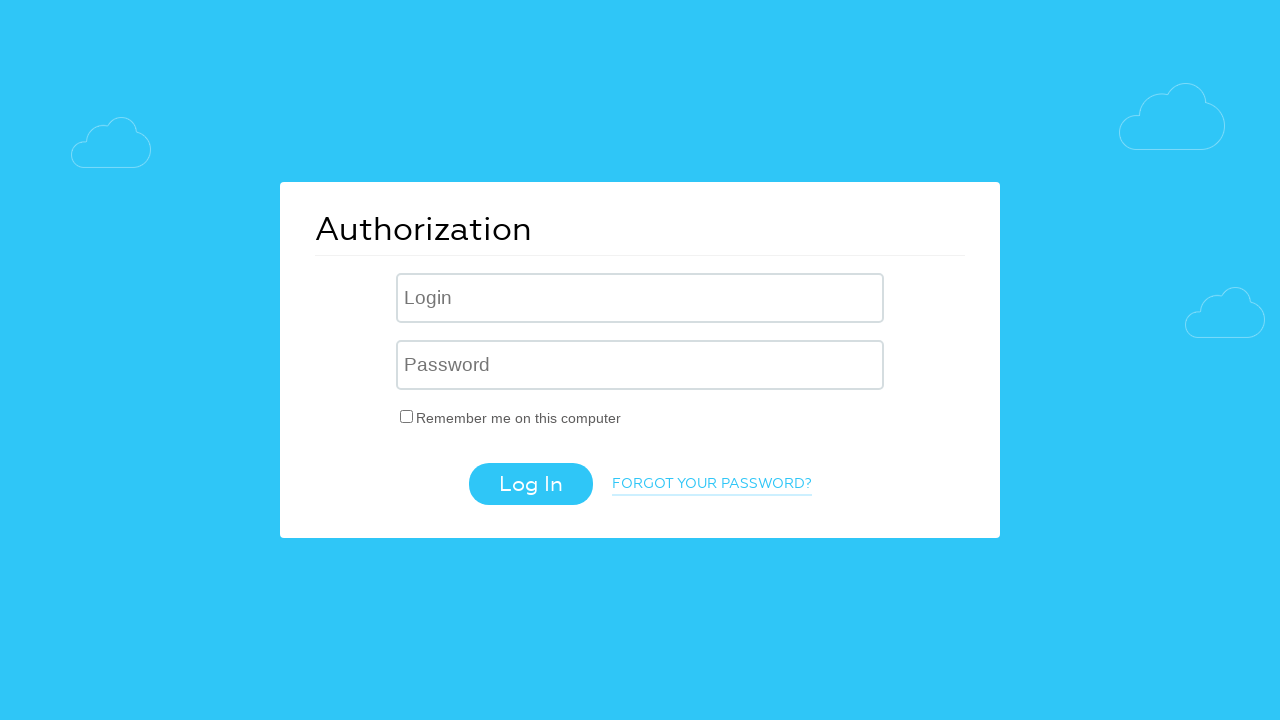